Tests form submission by filling a text field and clicking the submit button

Starting URL: https://www.selenium.dev/selenium/web/web-form.html

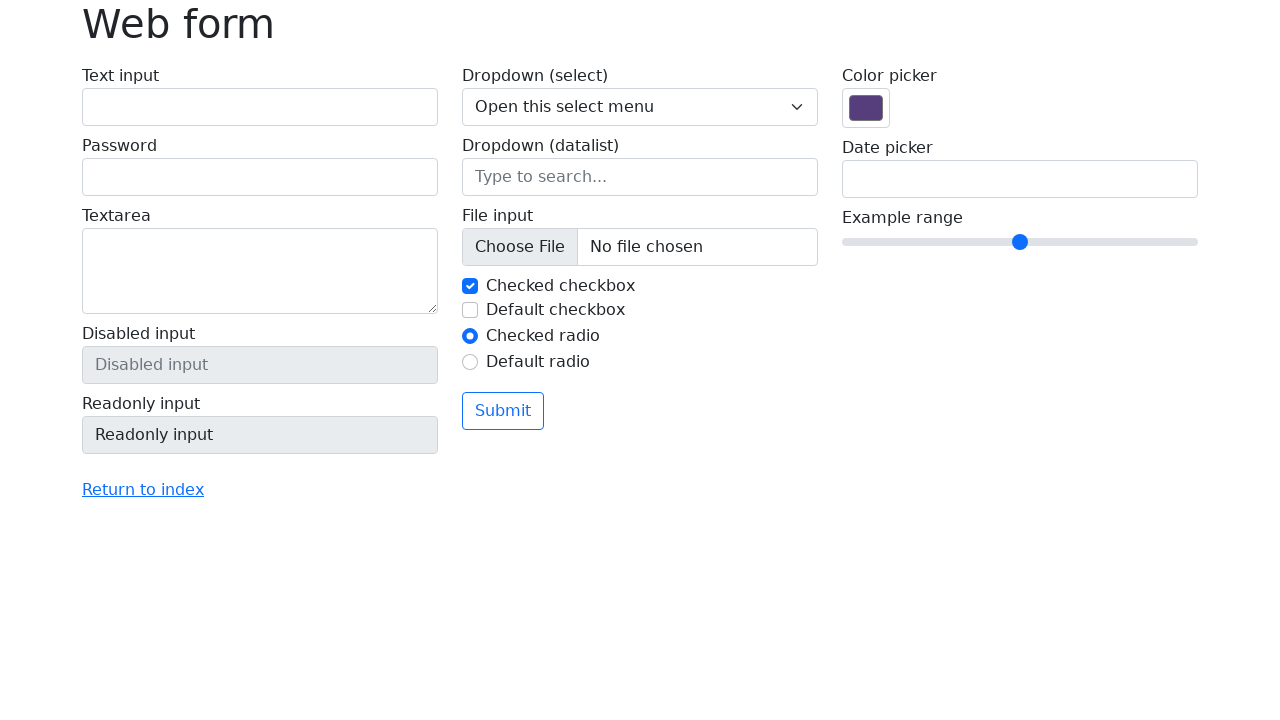

Filled text field with 'Test User' on #my-text-id
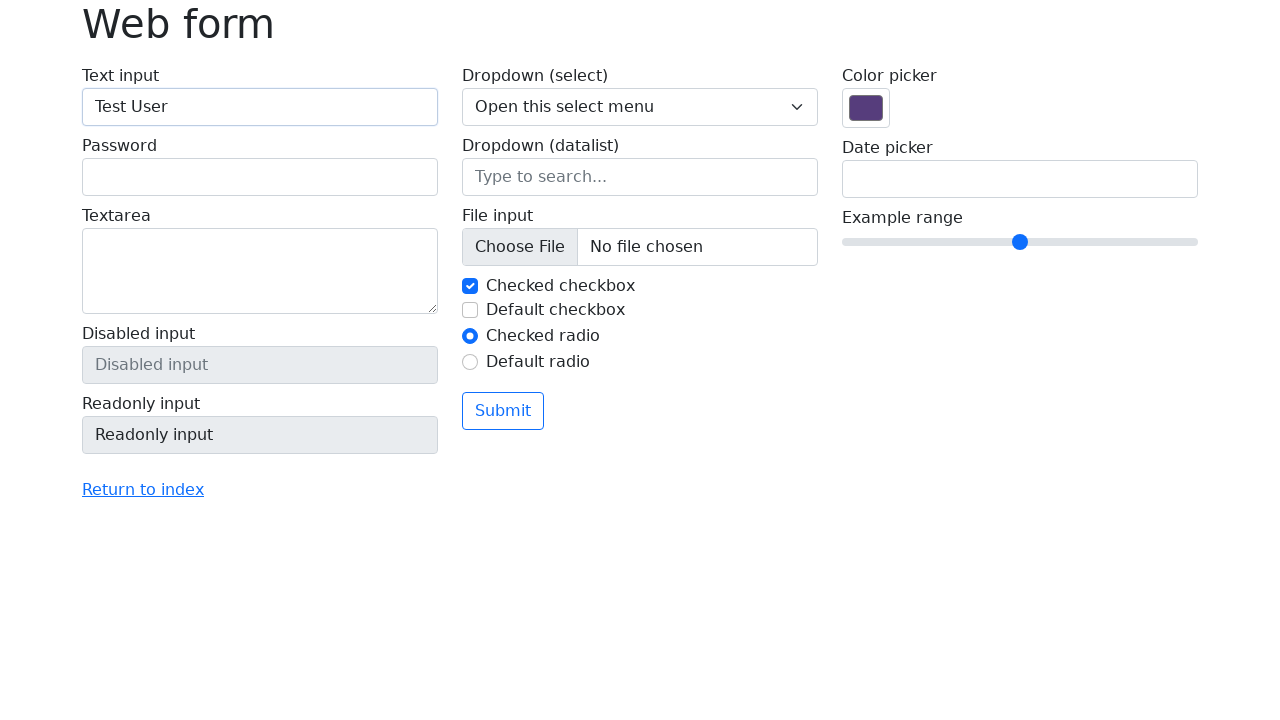

Clicked the submit button at (503, 411) on xpath=//button[@type='submit']
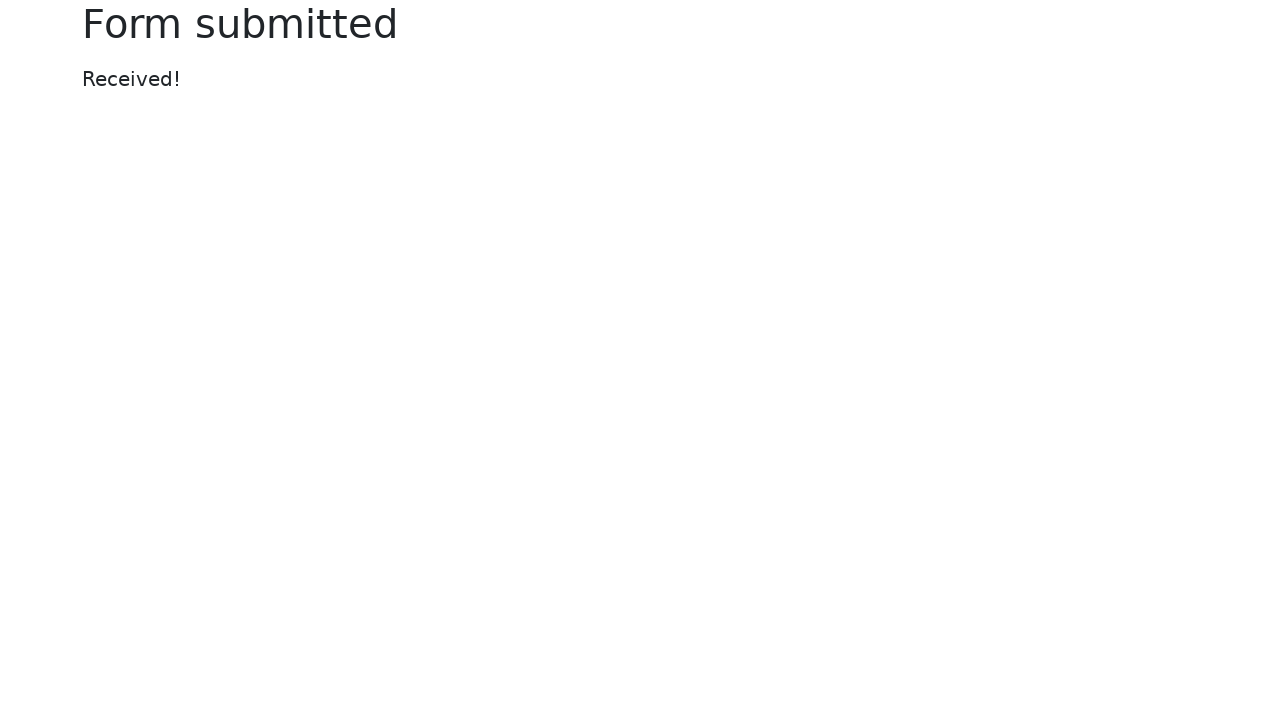

Form submission success message appeared
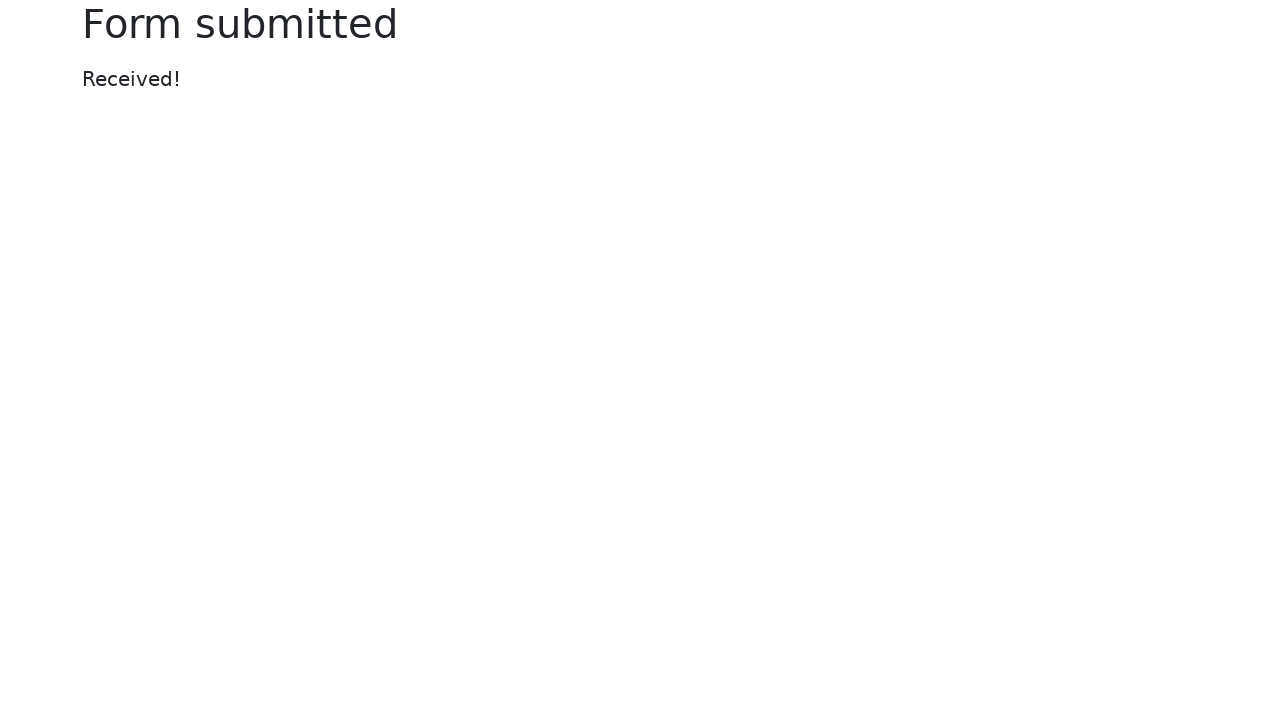

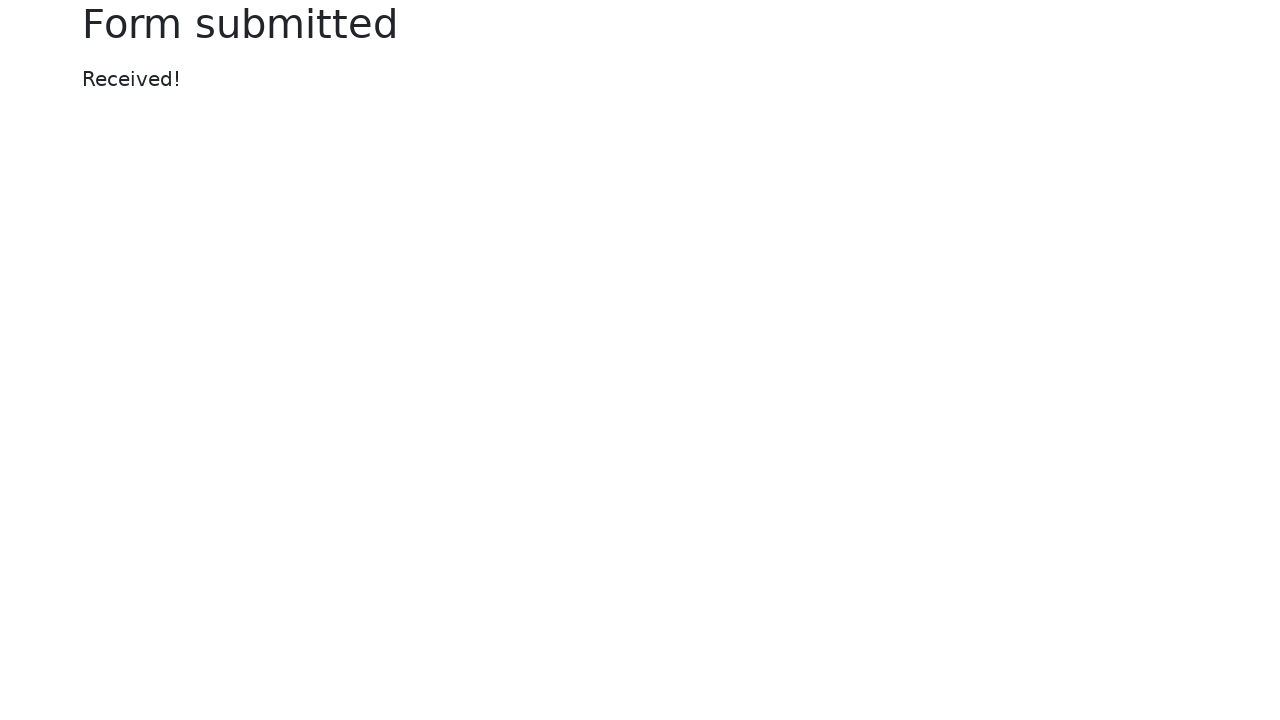